Tests keyboard actions on a text comparison website by typing text, selecting it with Ctrl+A, copying with Ctrl+C, tabbing to the second text area, pasting with Ctrl+V, and performing other keyboard operations like refresh and Enter.

Starting URL: https://text-compare.com/

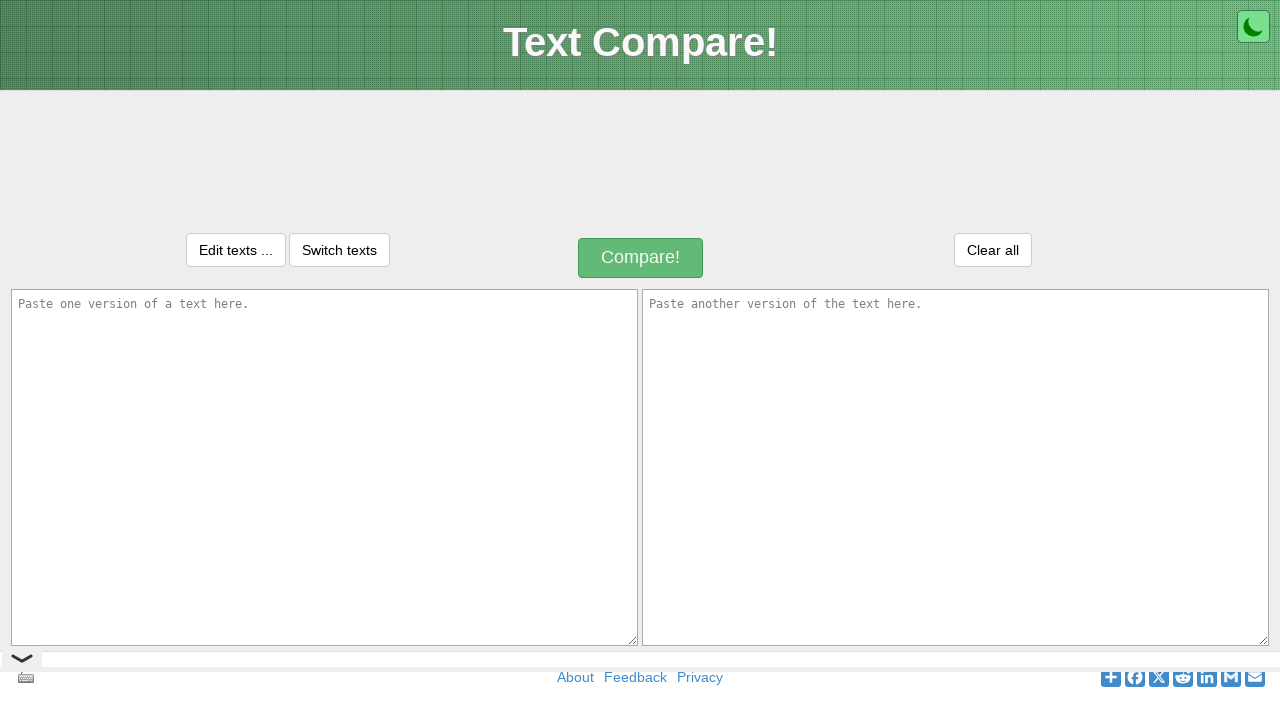

Filled first textarea with 'Welcome' on textarea#inputText1
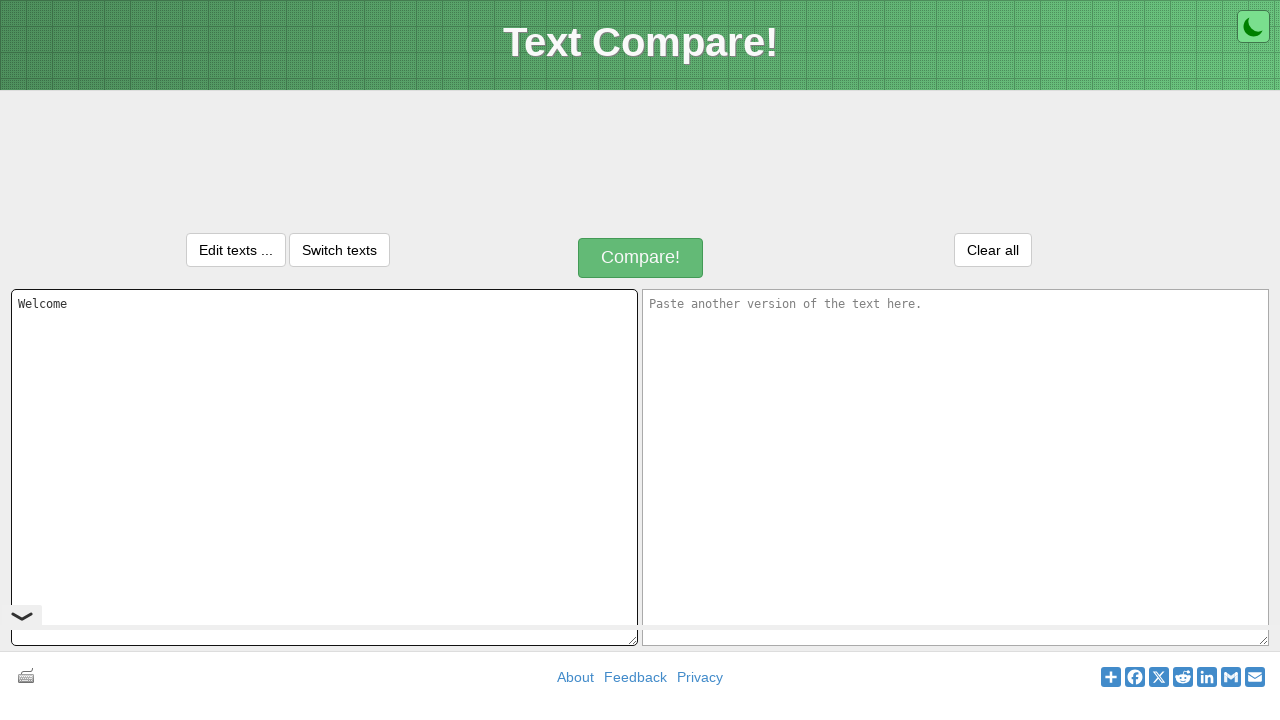

Clicked on first textarea to ensure focus at (324, 467) on textarea#inputText1
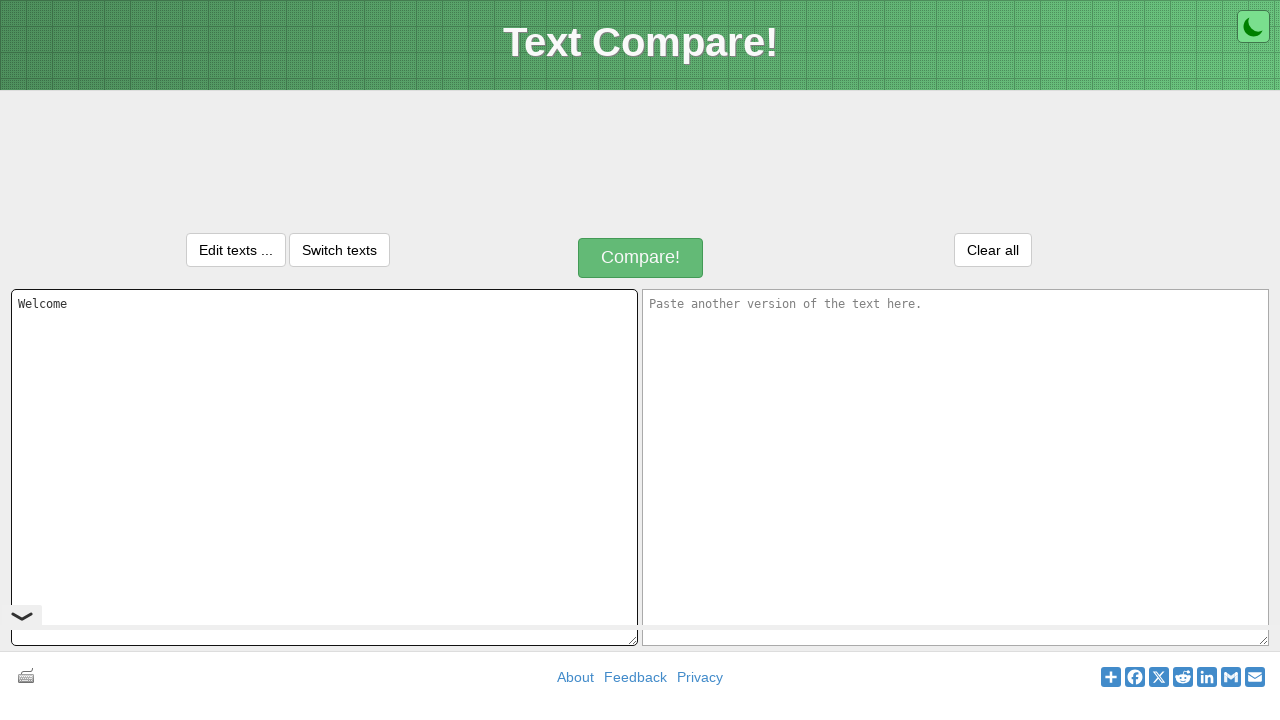

Selected all text in first textarea using Ctrl+A
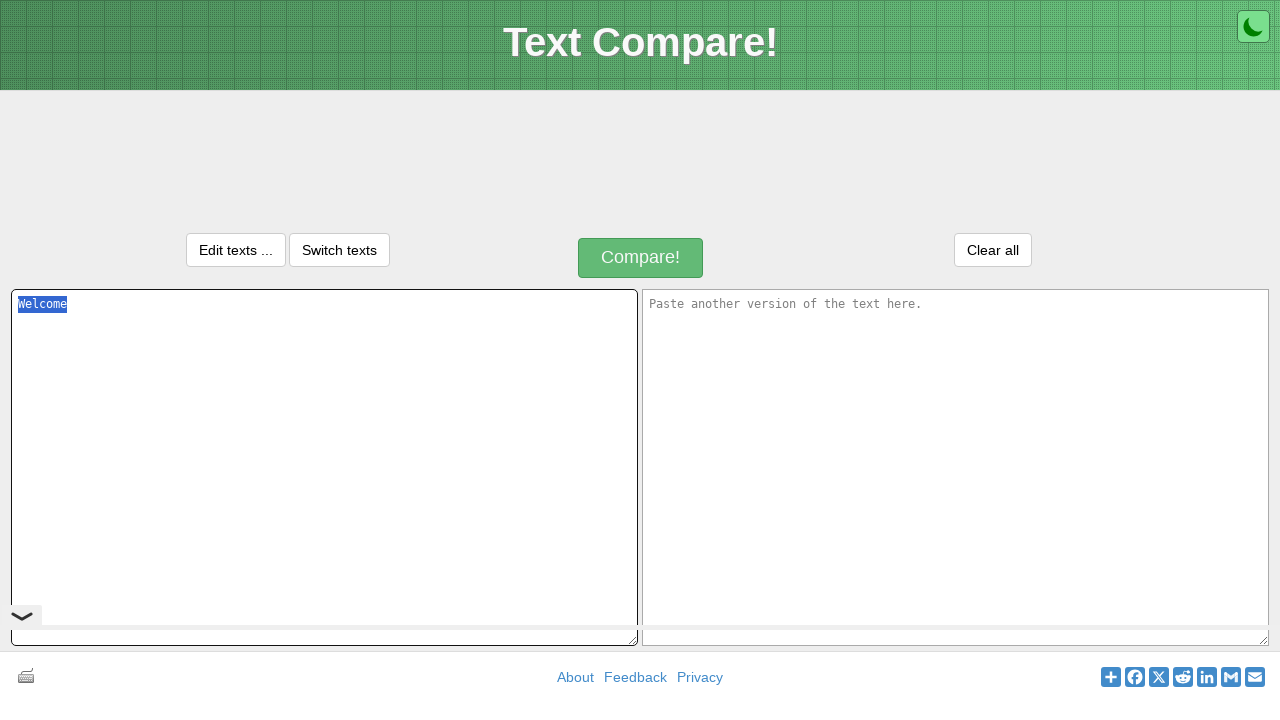

Copied selected text using Ctrl+C
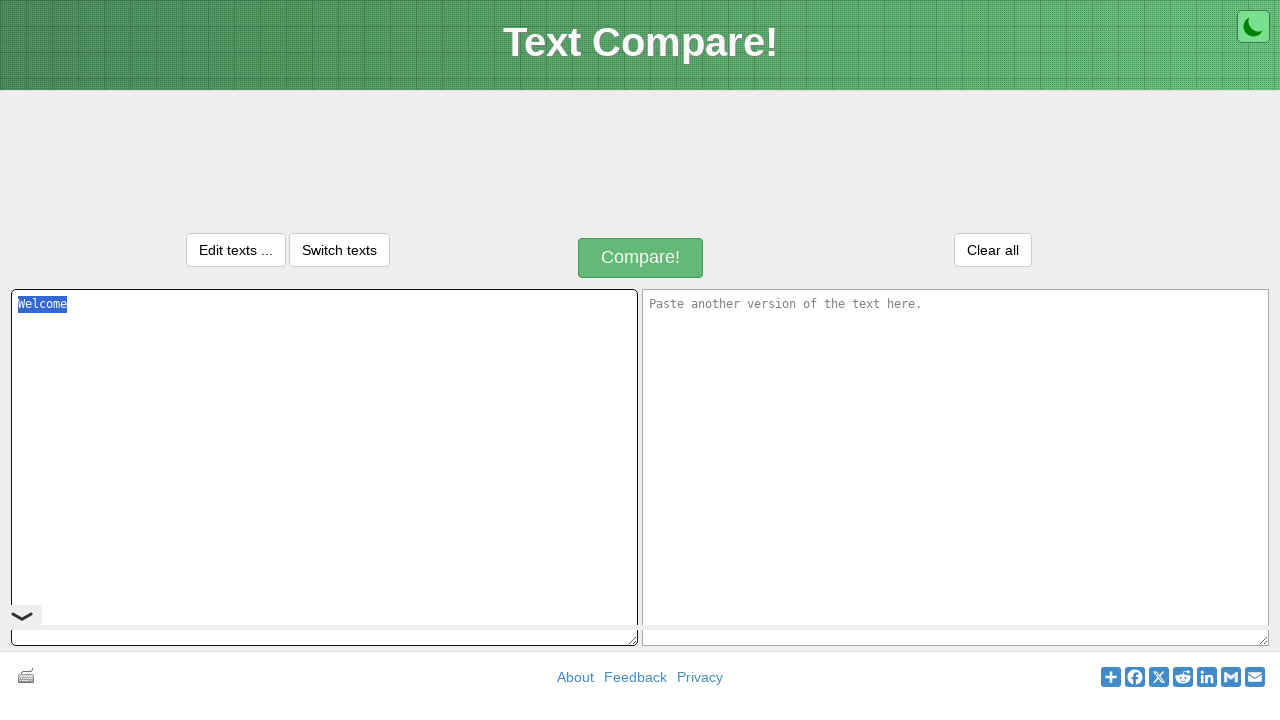

Moved focus to second textarea using Tab
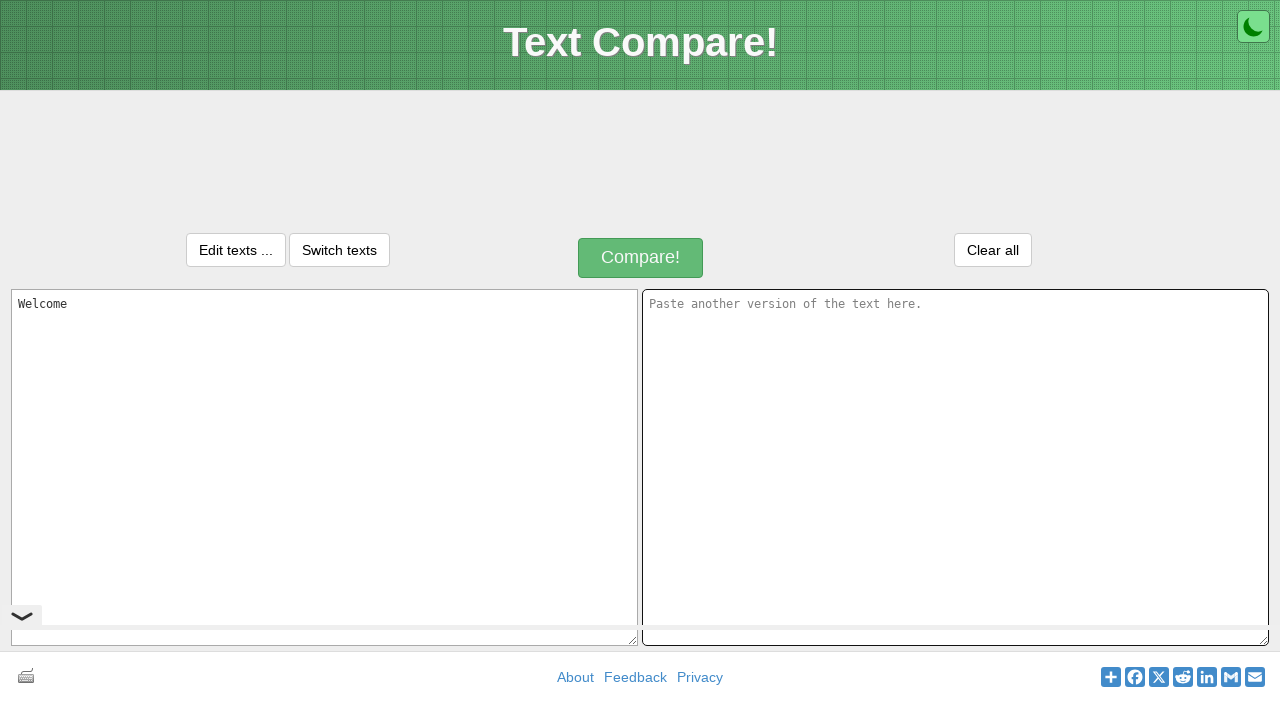

Pasted text into second textarea using Ctrl+V
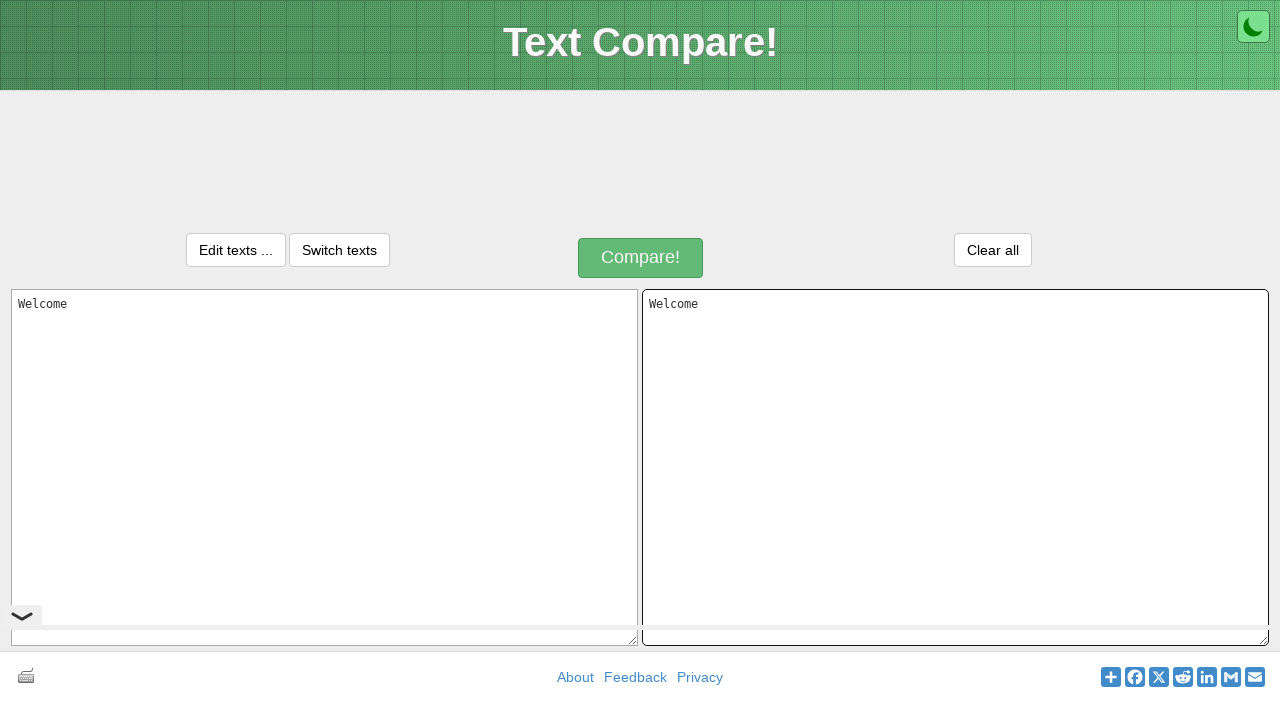

Refreshed page using F5
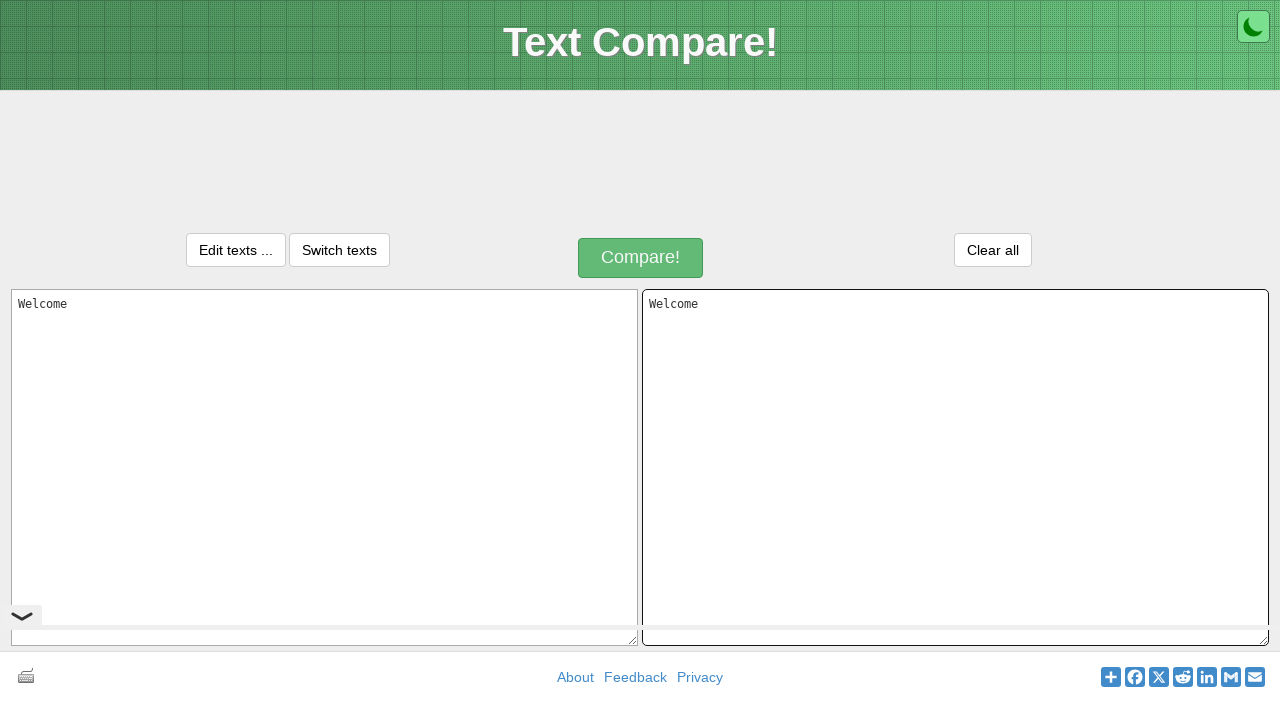

Page reload completed
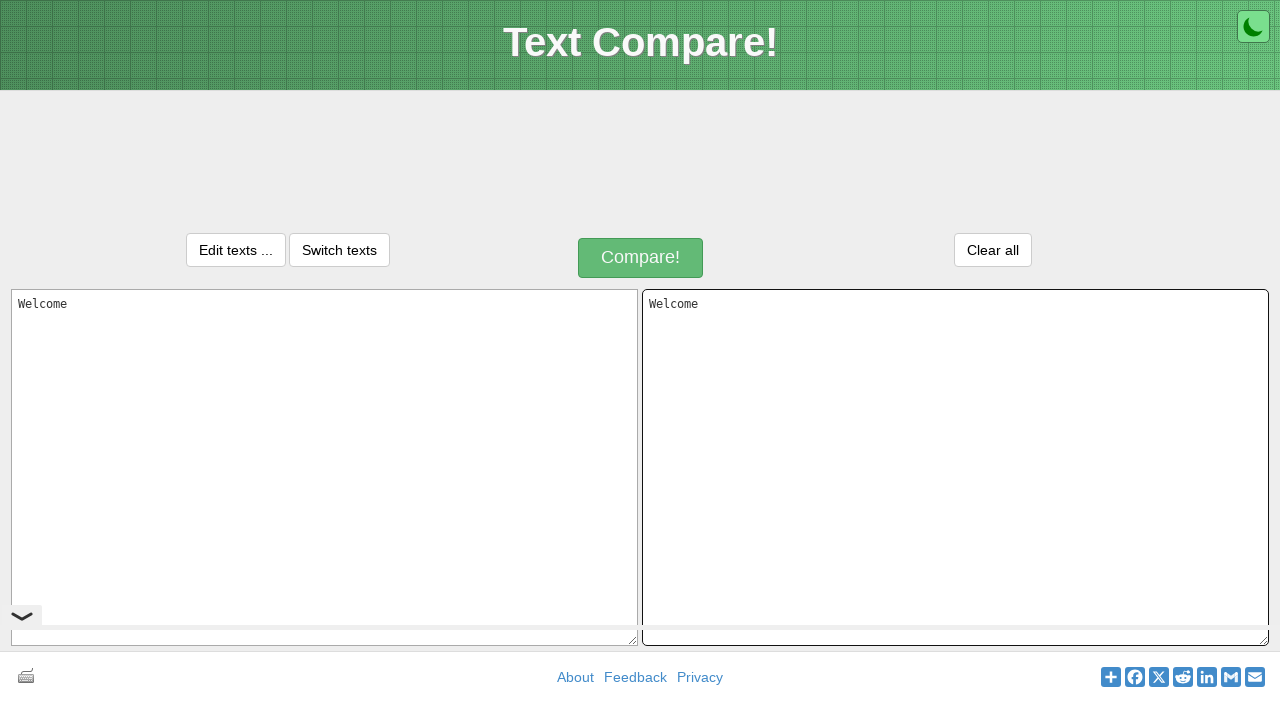

Selected all text using Ctrl+Shift+A
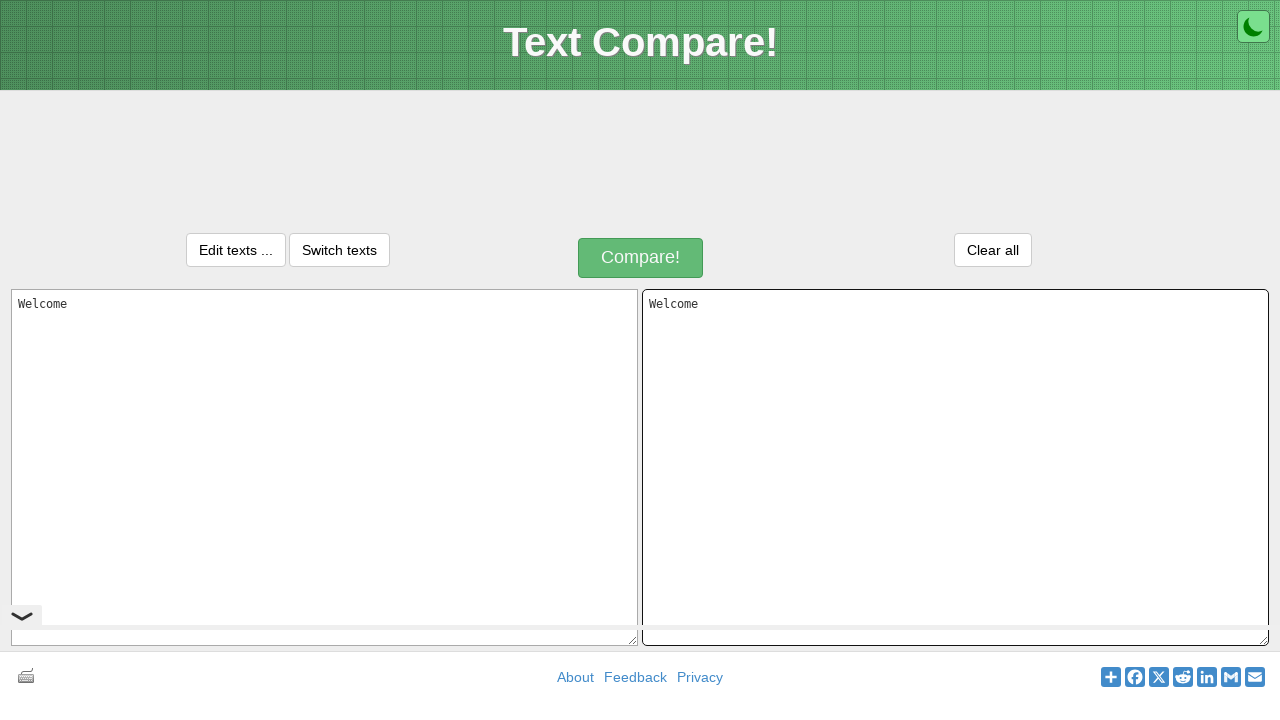

Pressed Enter key
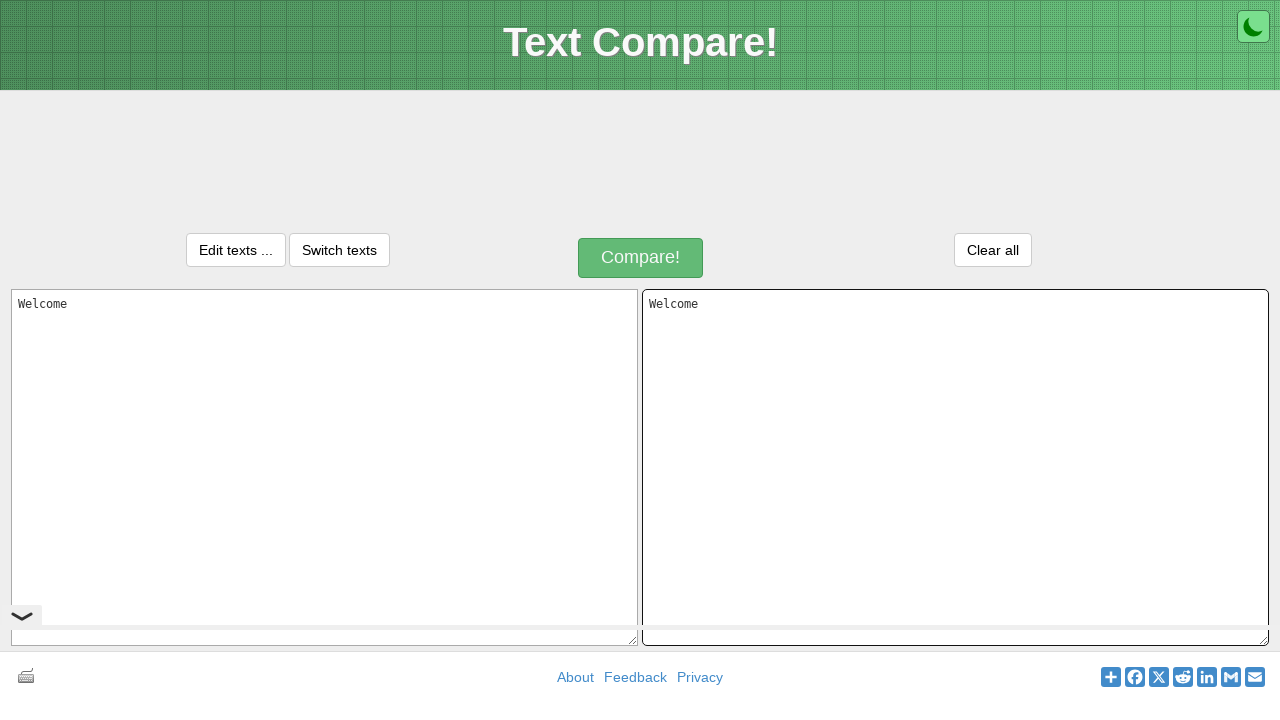

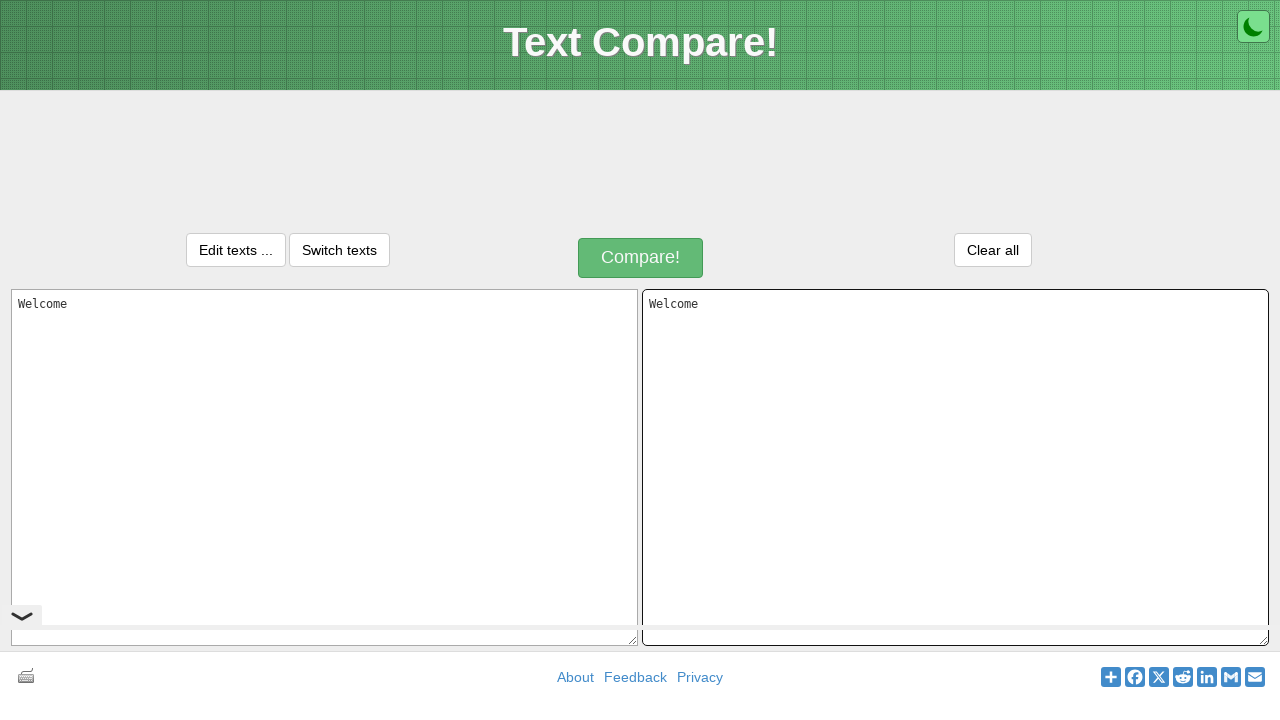